Verifies that the bike checkbox is already selected on the page

Starting URL: http://only-testing-blog.blogspot.com/2014/01/textbox.html

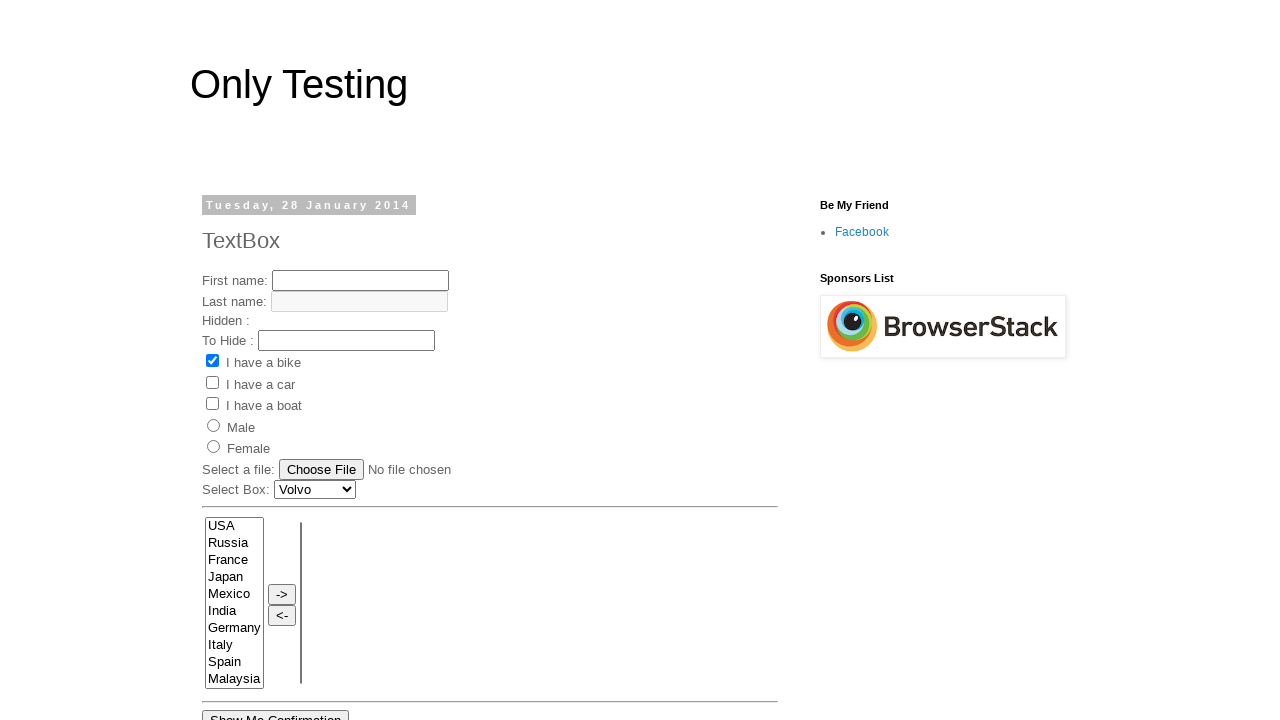

Navigated to textbox test page
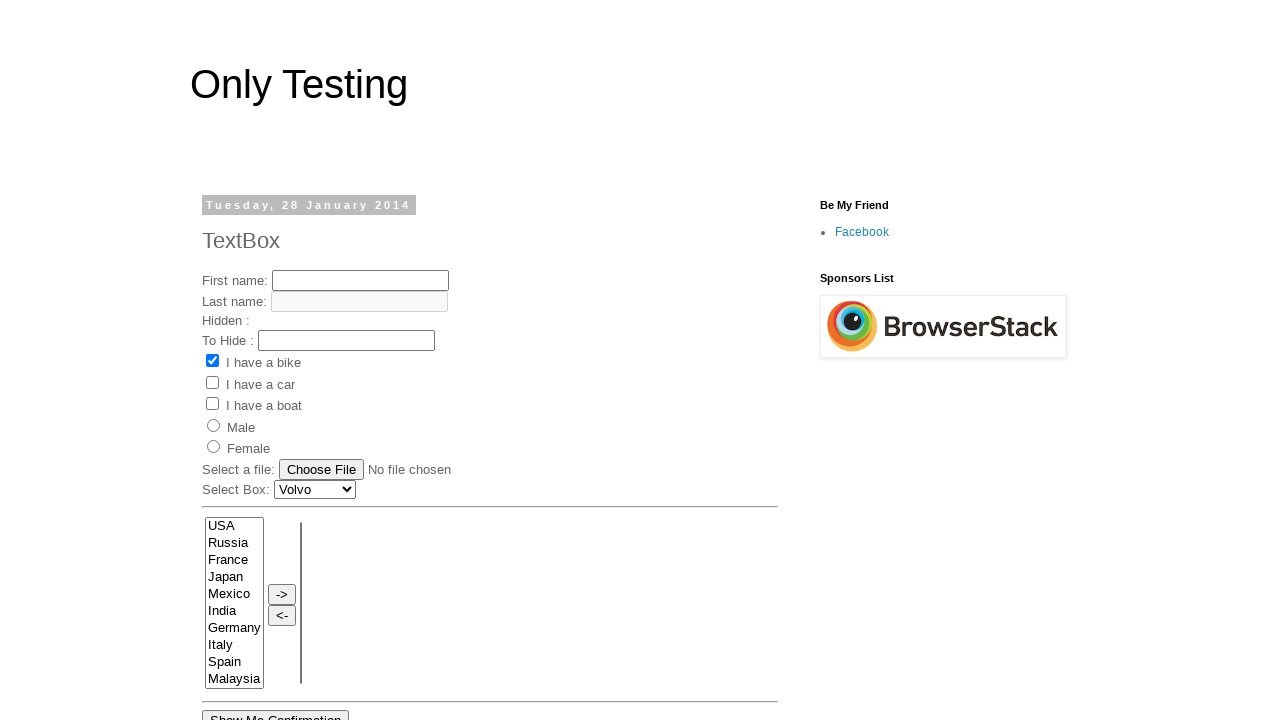

Located bike checkbox element with id 'check1'
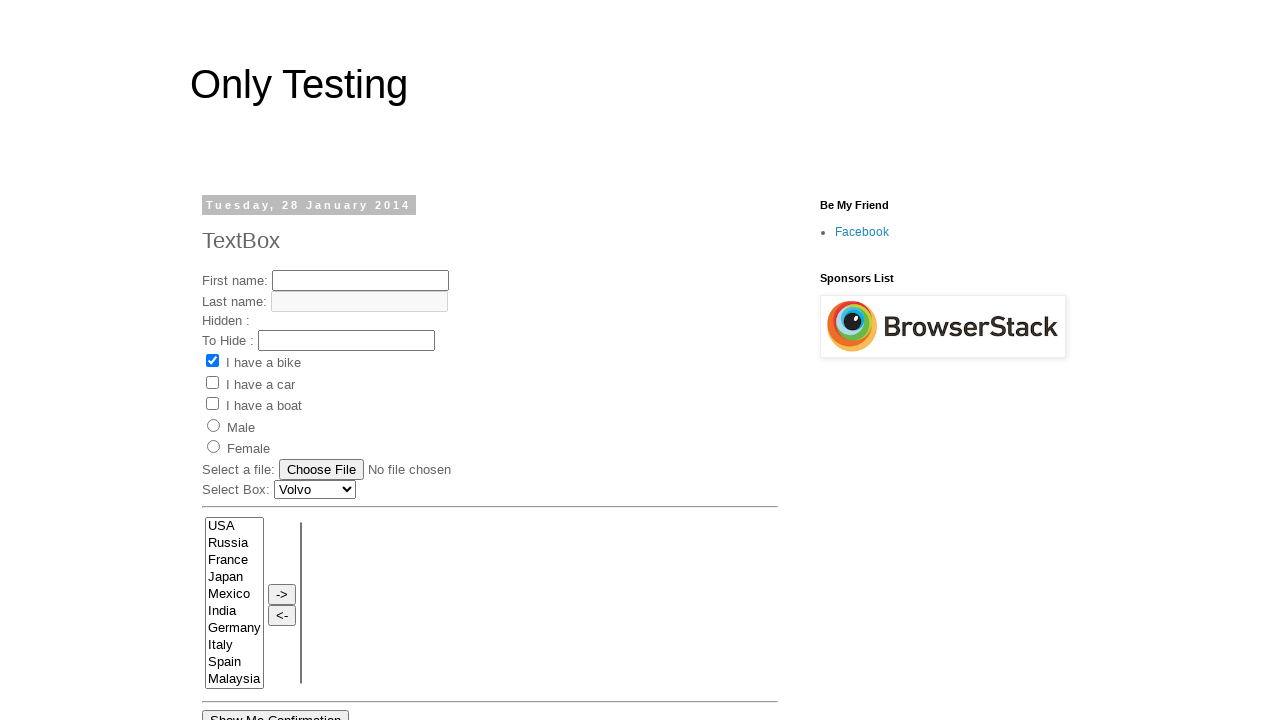

Verified that bike checkbox is already selected
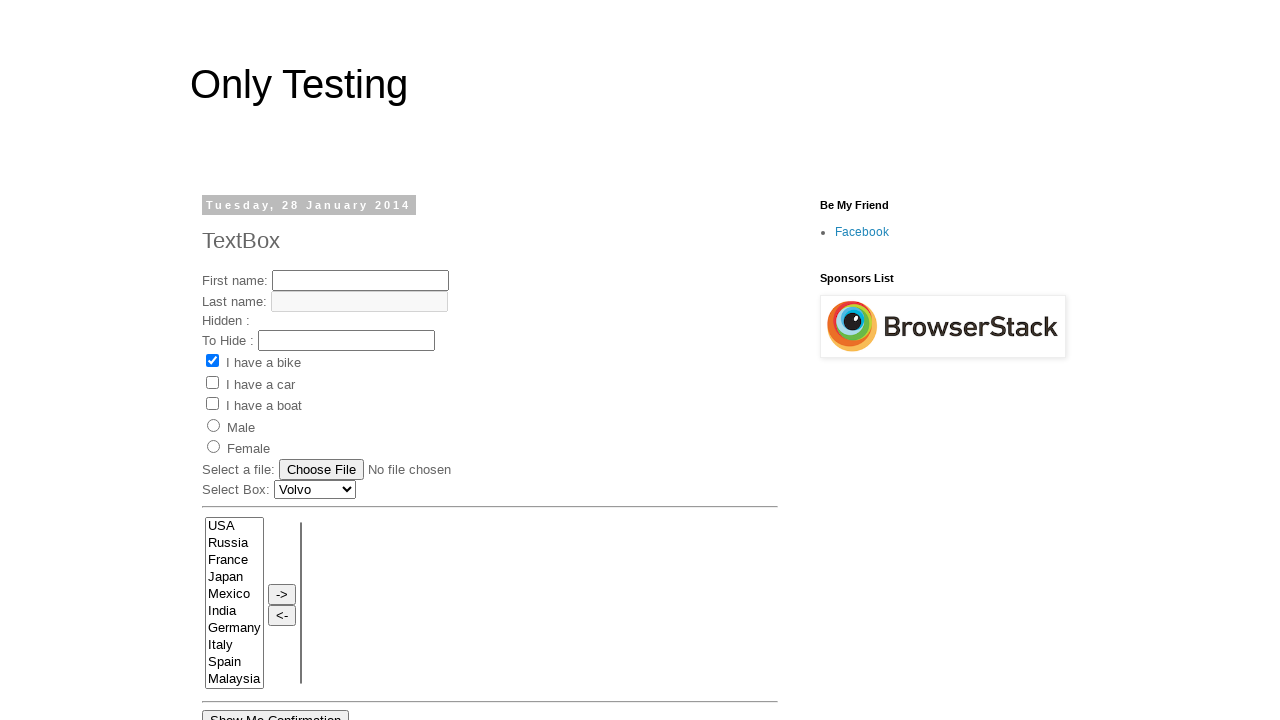

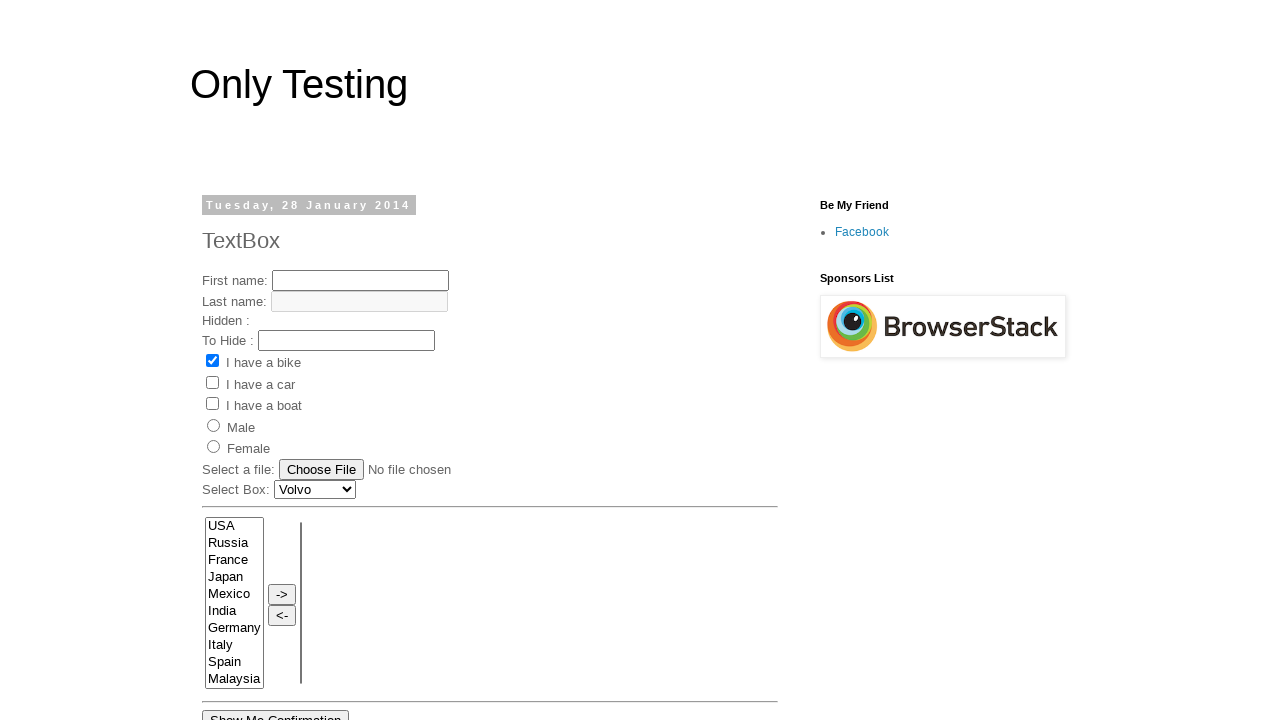